Tests handling of different types of JavaScript alert boxes including simple alerts, confirmation dialogs, and prompt boxes with text input

Starting URL: http://demo.automationtesting.in/Alerts.html

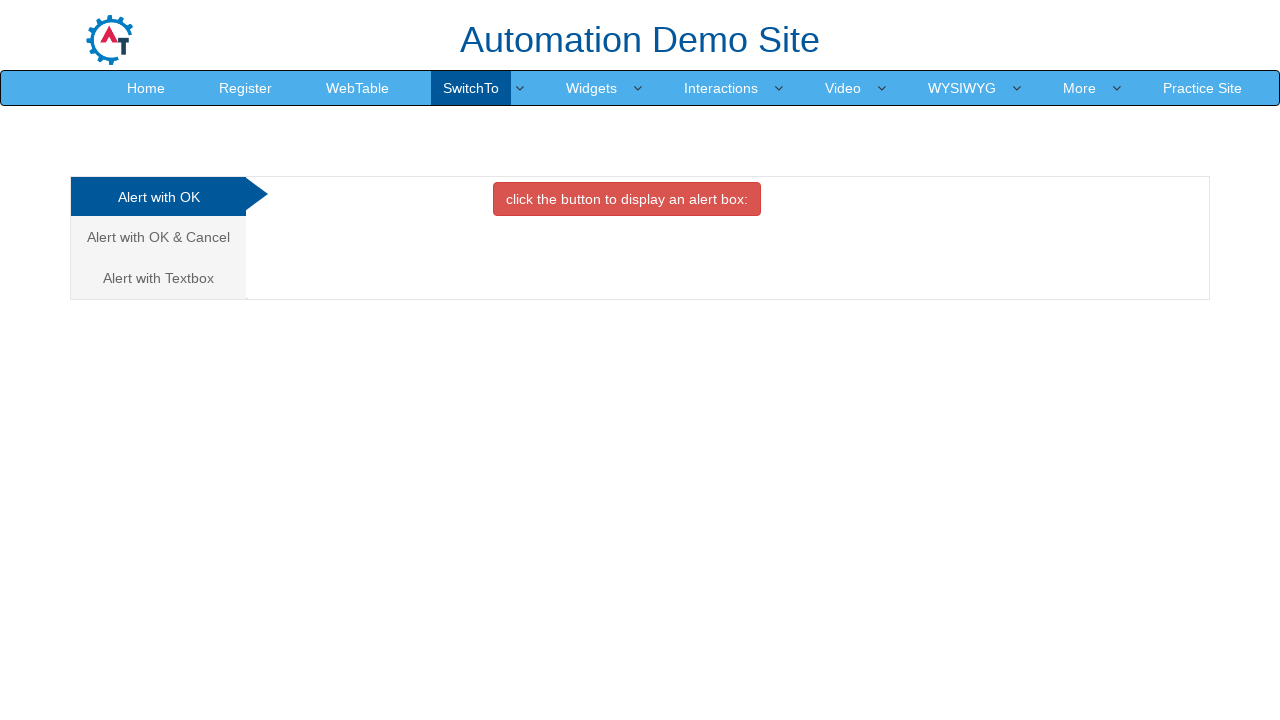

Clicked button to display simple alert box at (627, 199) on xpath=//button[contains(text(),'click the button to display an  alert box:')]
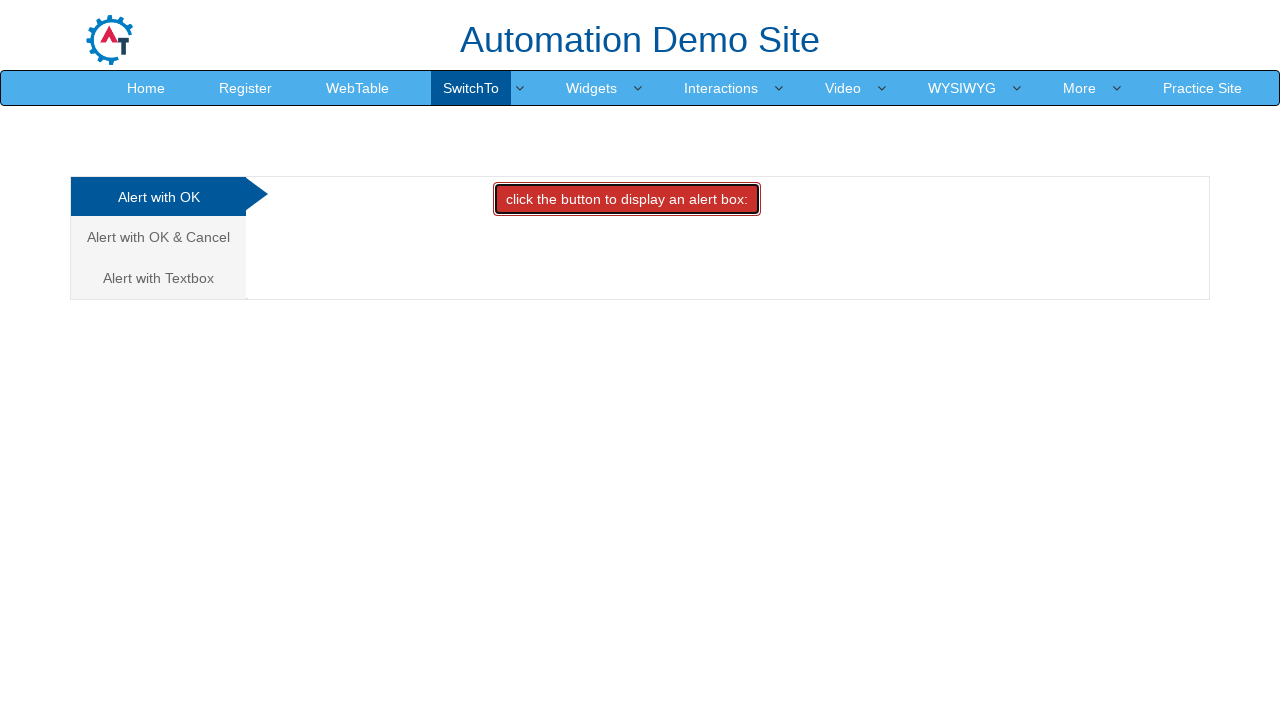

Set up handler to accept simple alert dialog
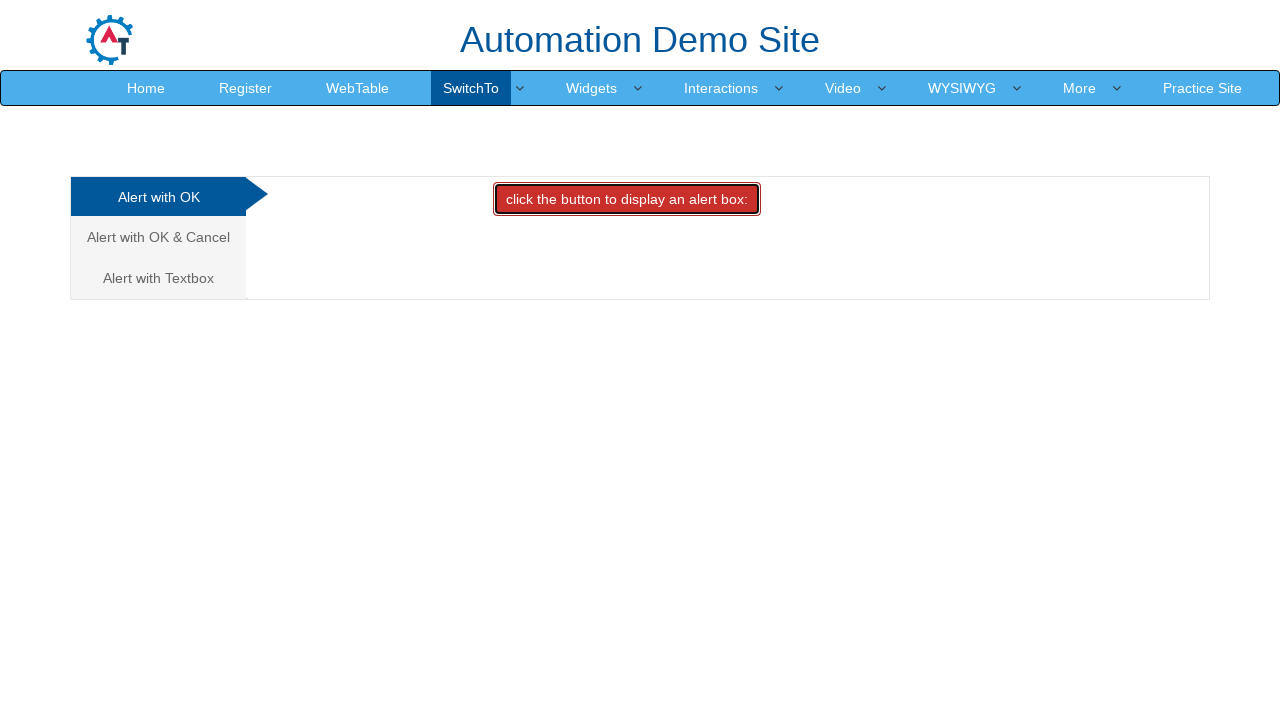

Navigated to Alert with OK & Cancel section at (158, 237) on text=Alert with OK & Cancel
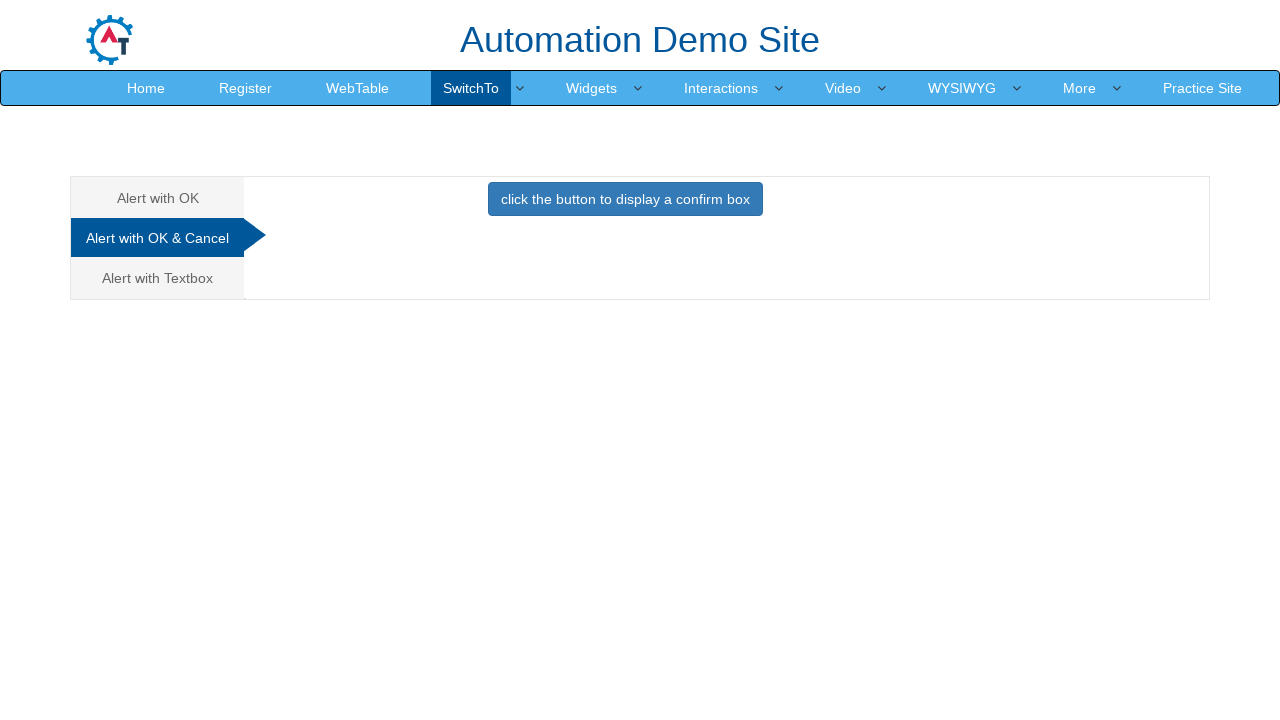

Clicked button to display confirmation dialog at (625, 199) on xpath=//button[contains(text(),'click the button to display a confirm box ')]
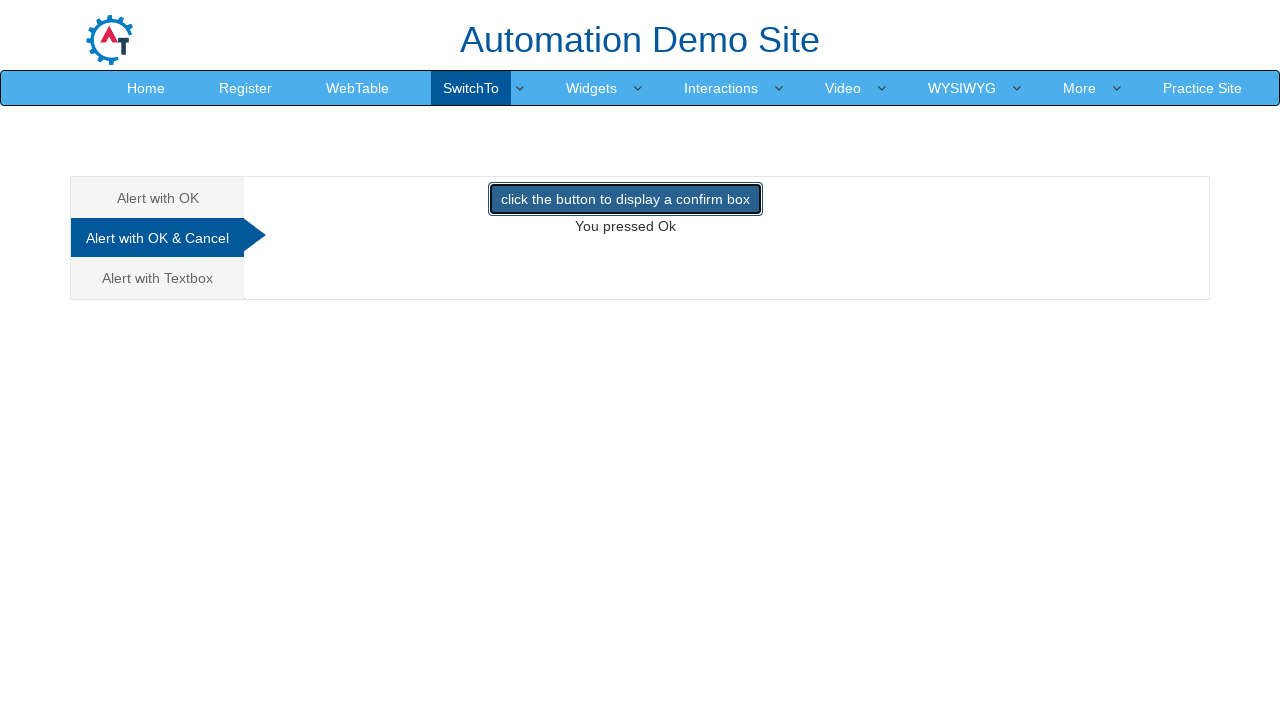

Set up handler to dismiss confirmation dialog
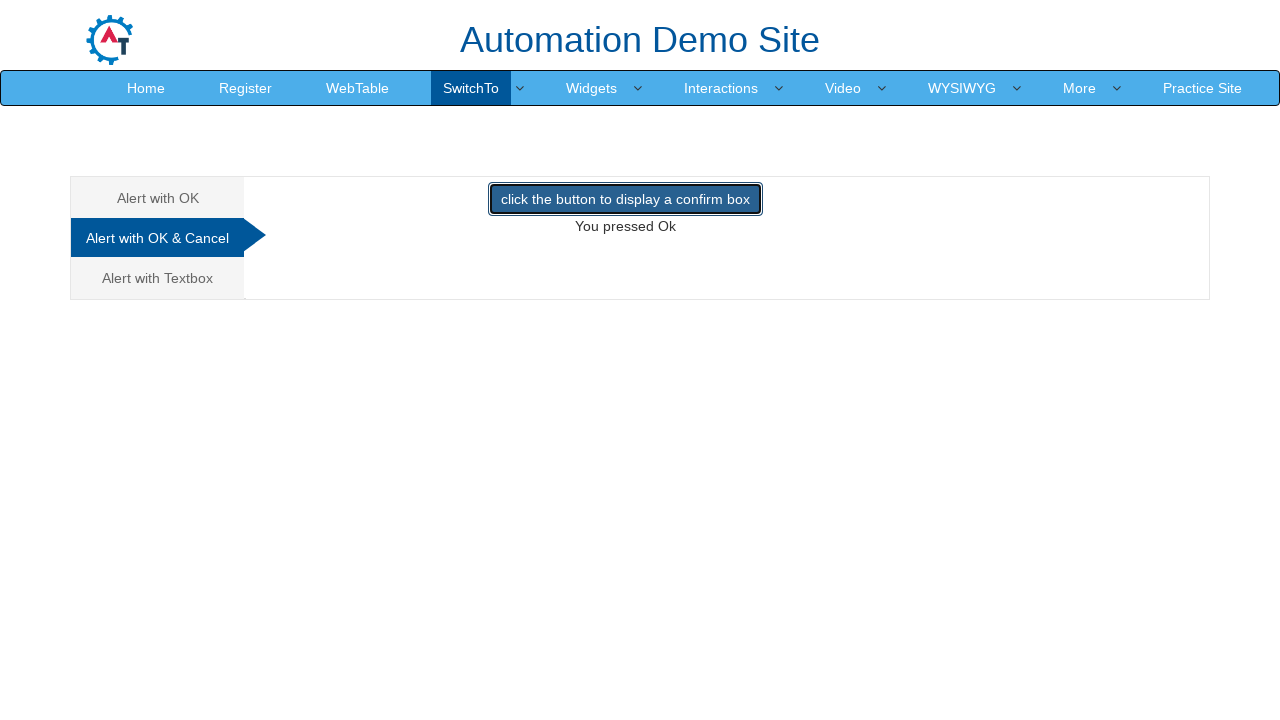

Navigated to Alert with Textbox section at (158, 278) on text=Alert with Textbox
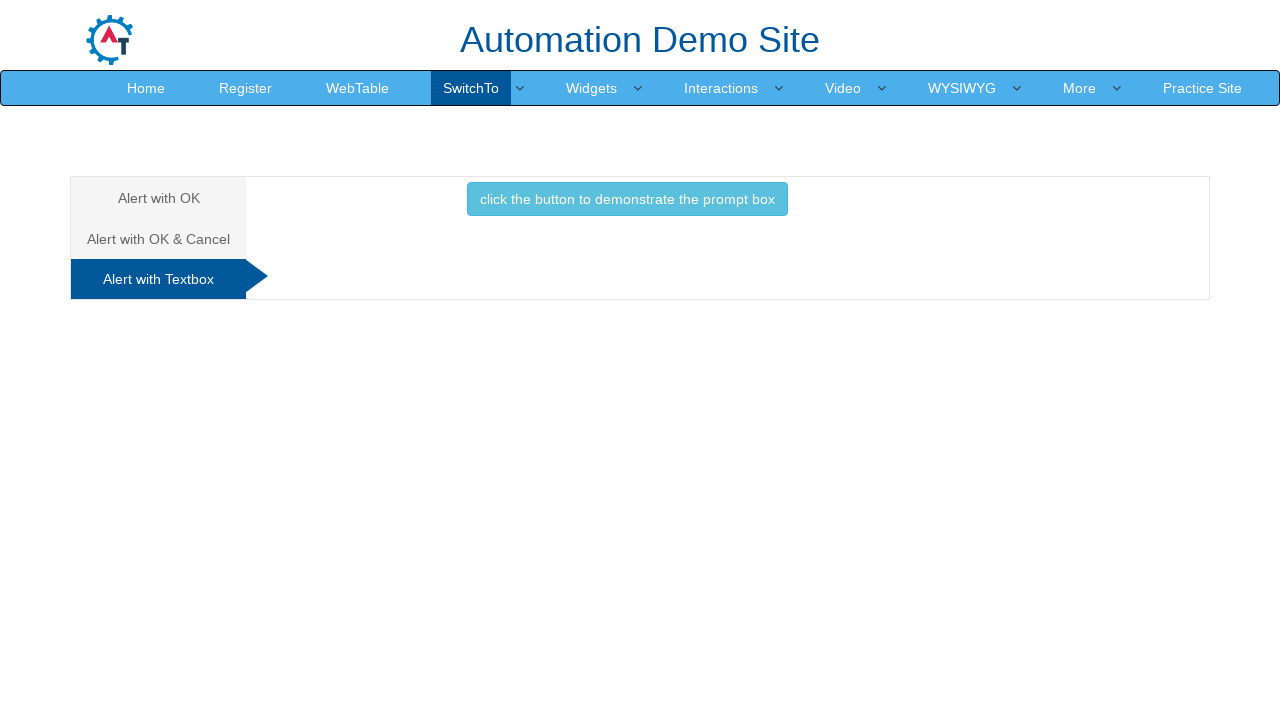

Clicked button to display prompt dialog at (627, 199) on xpath=//button[contains(text(),'click the button to demonstrate the prompt box '
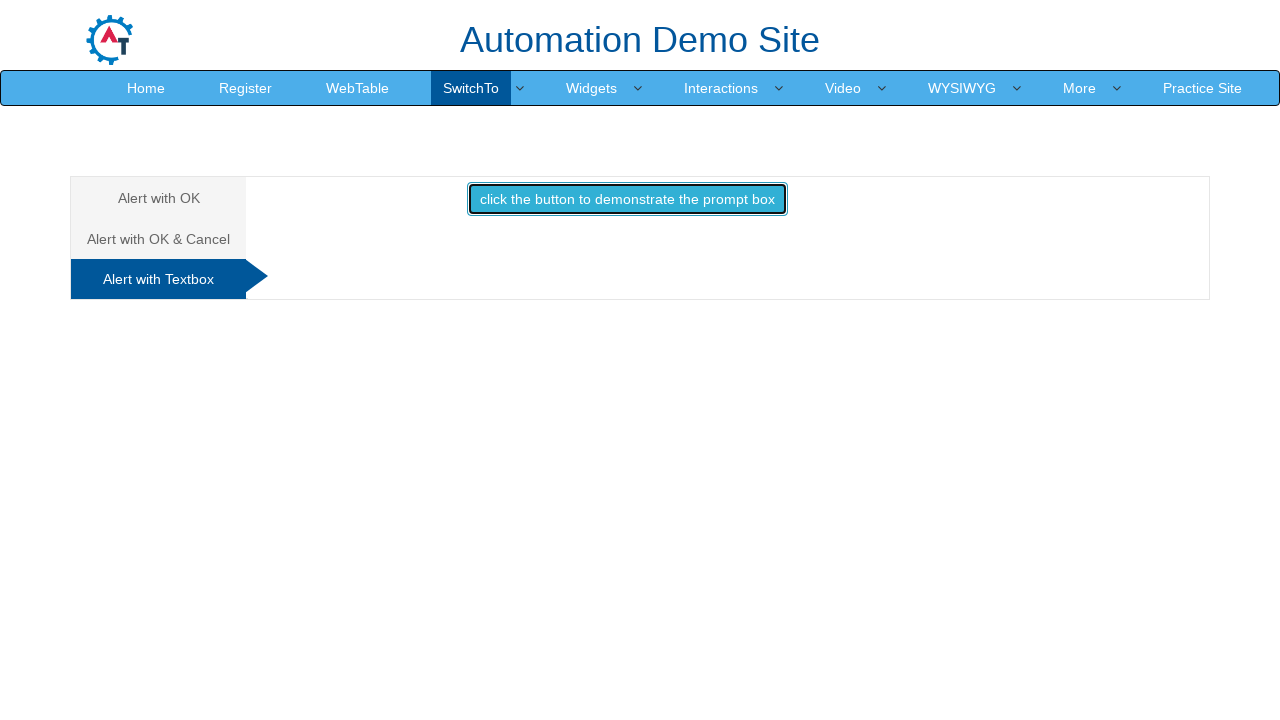

Set up handler to accept prompt dialog with text input 'Manzoor'
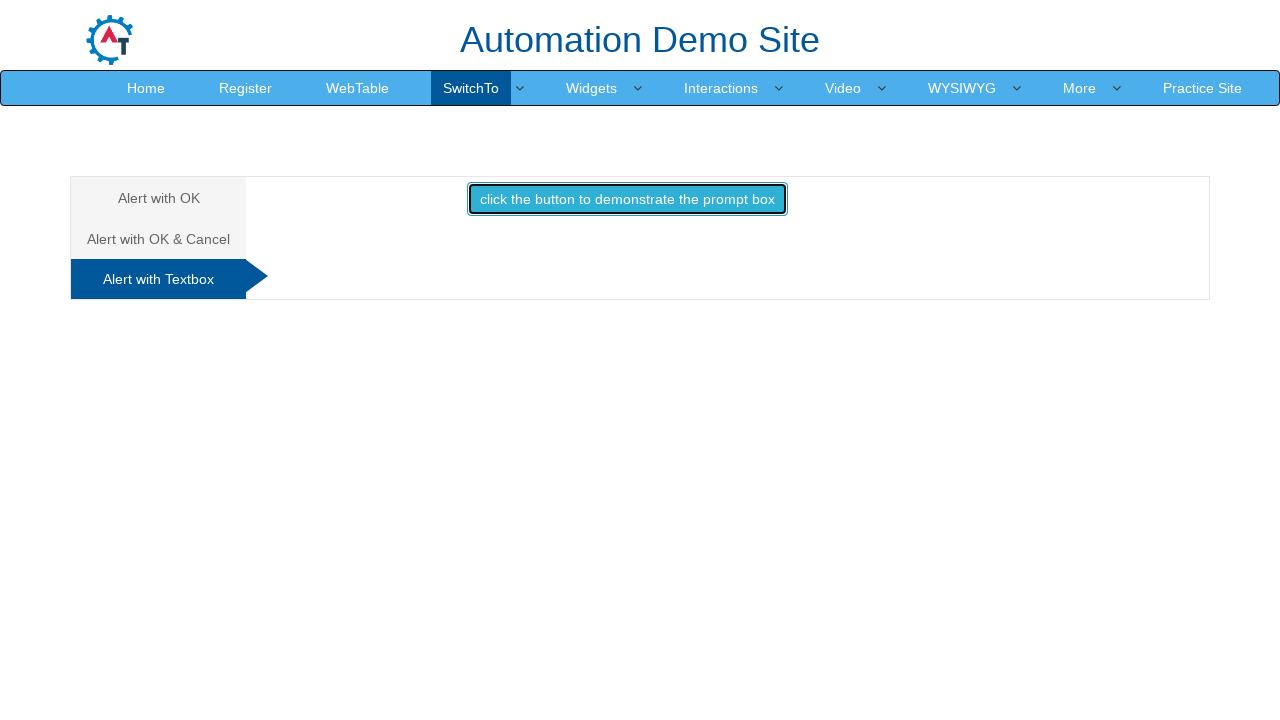

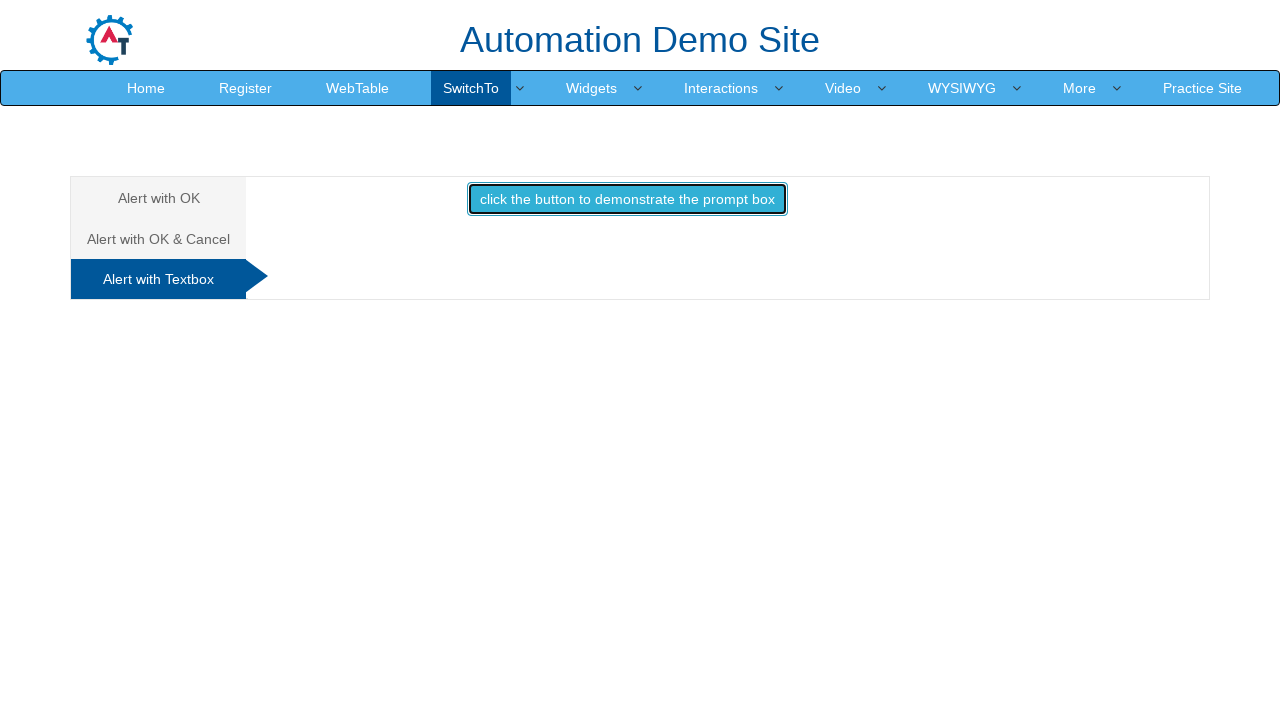